Fills email field using descendant CSS selector

Starting URL: https://app.hubspot.com/login

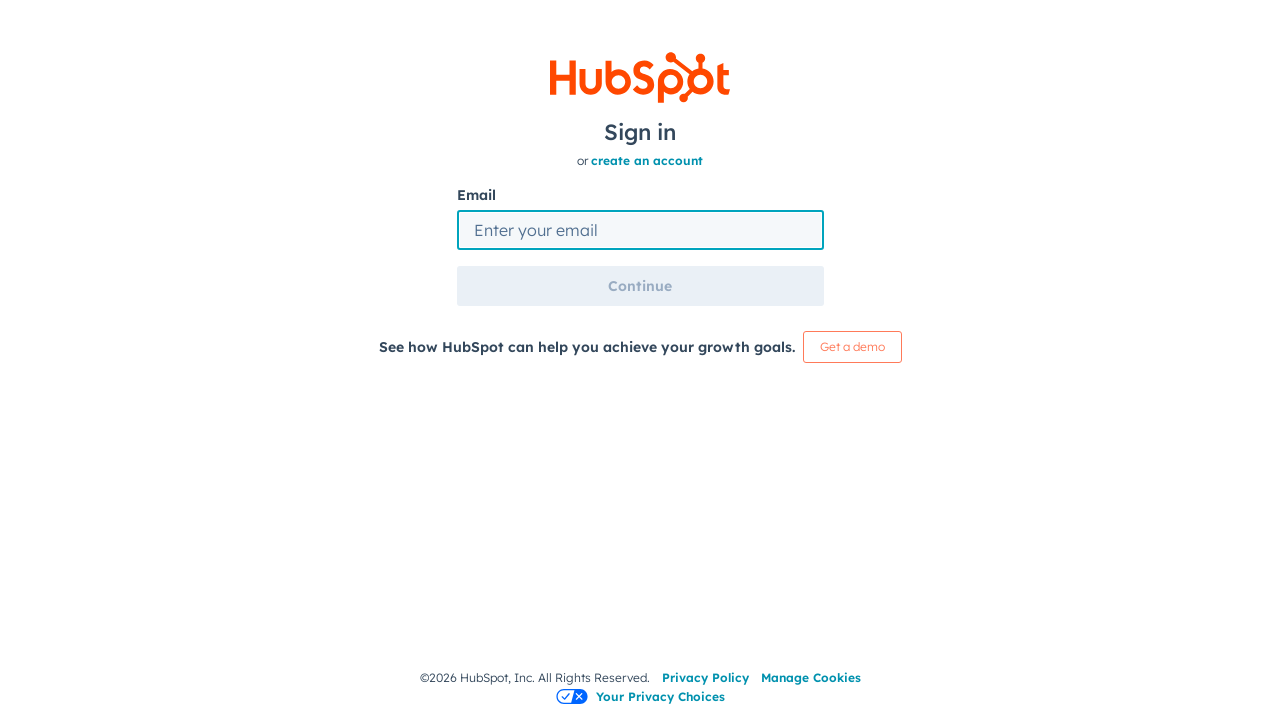

Filled email field using descendant CSS selector with 'Hello Tata bye bye' on div  input#username
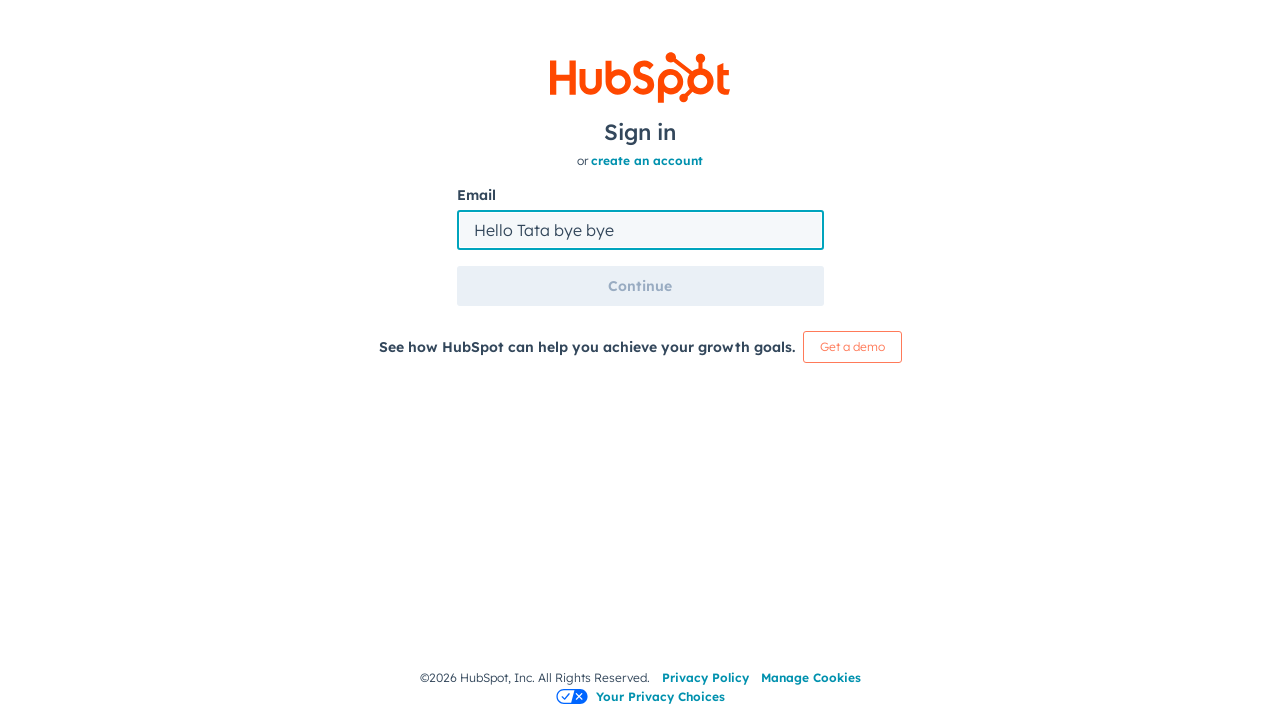

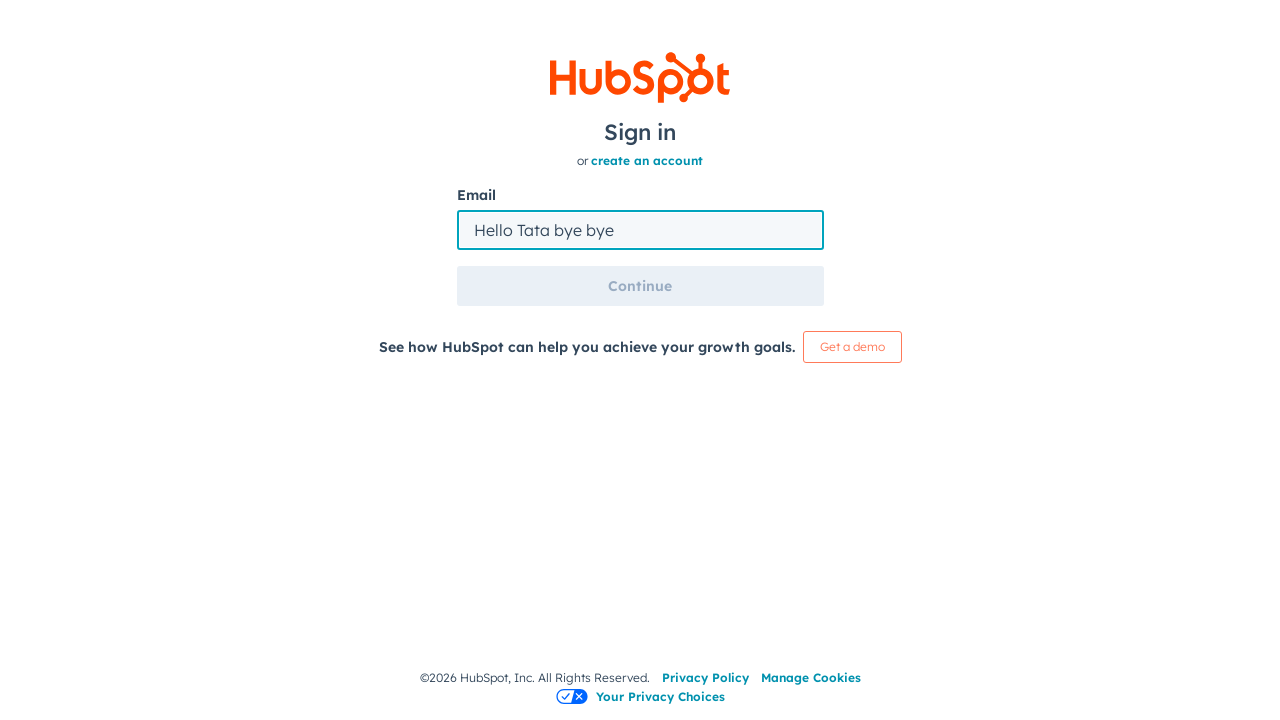